Tests navigation to the Context Menu page by clicking on the Context Menu link from the homepage and verifying the URL changes correctly.

Starting URL: http://the-internet.herokuapp.com/

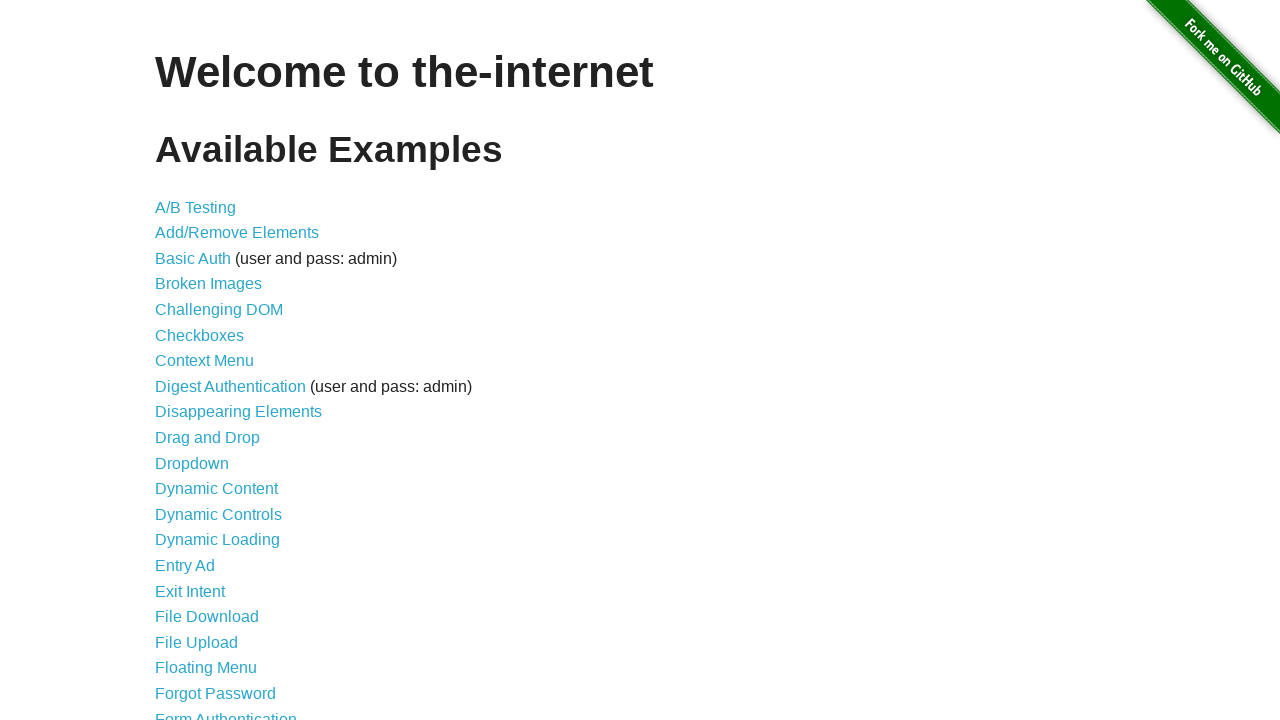

Located and waited for Context Menu link to become visible
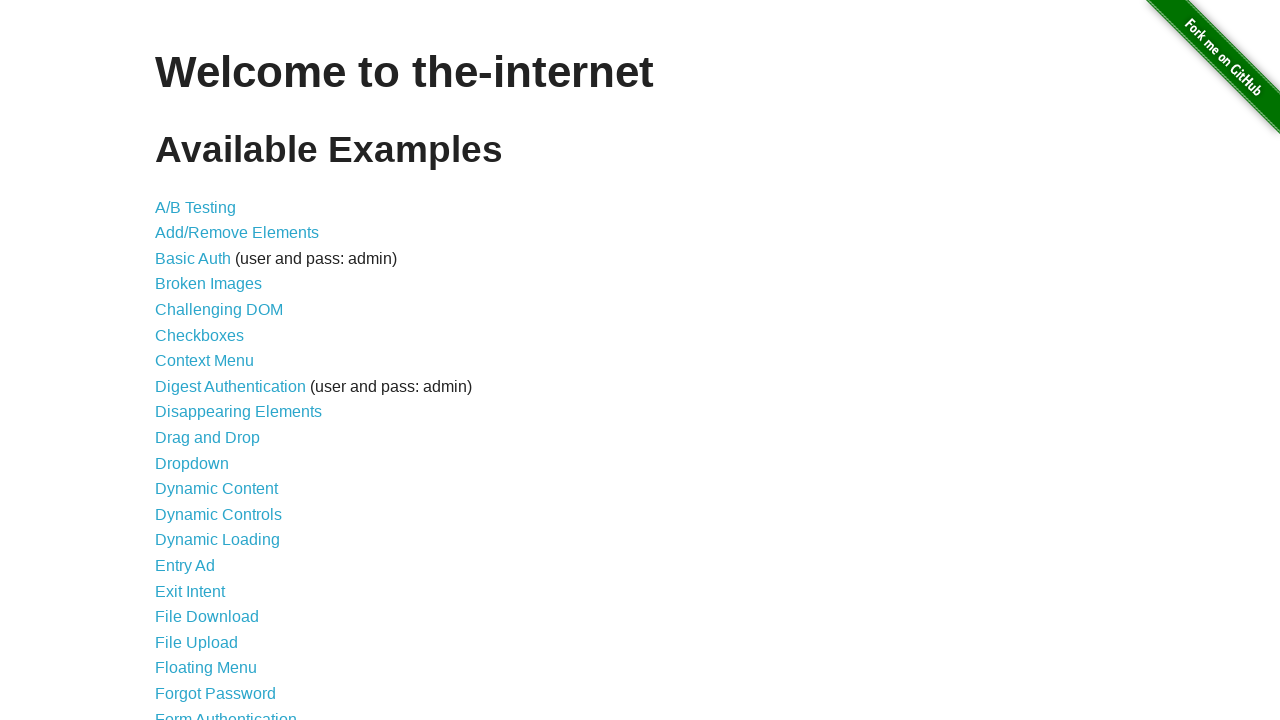

Clicked on Context Menu link
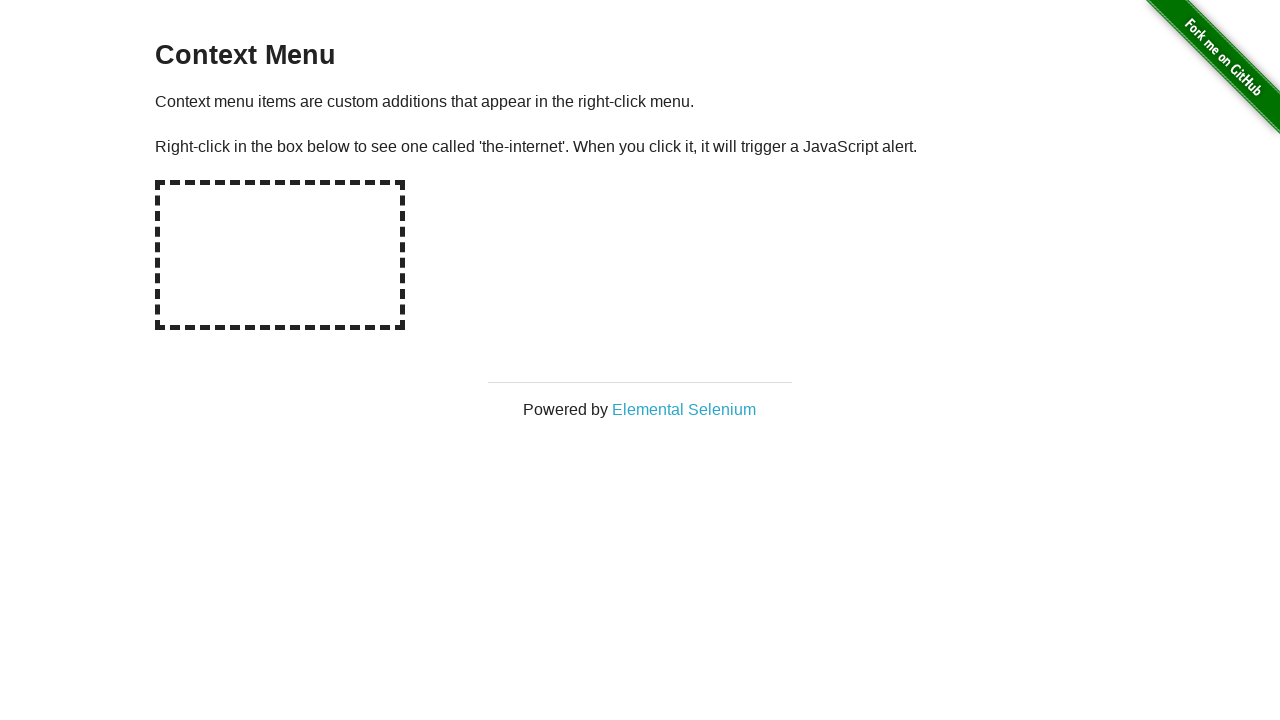

Navigated to Context Menu page and URL verified
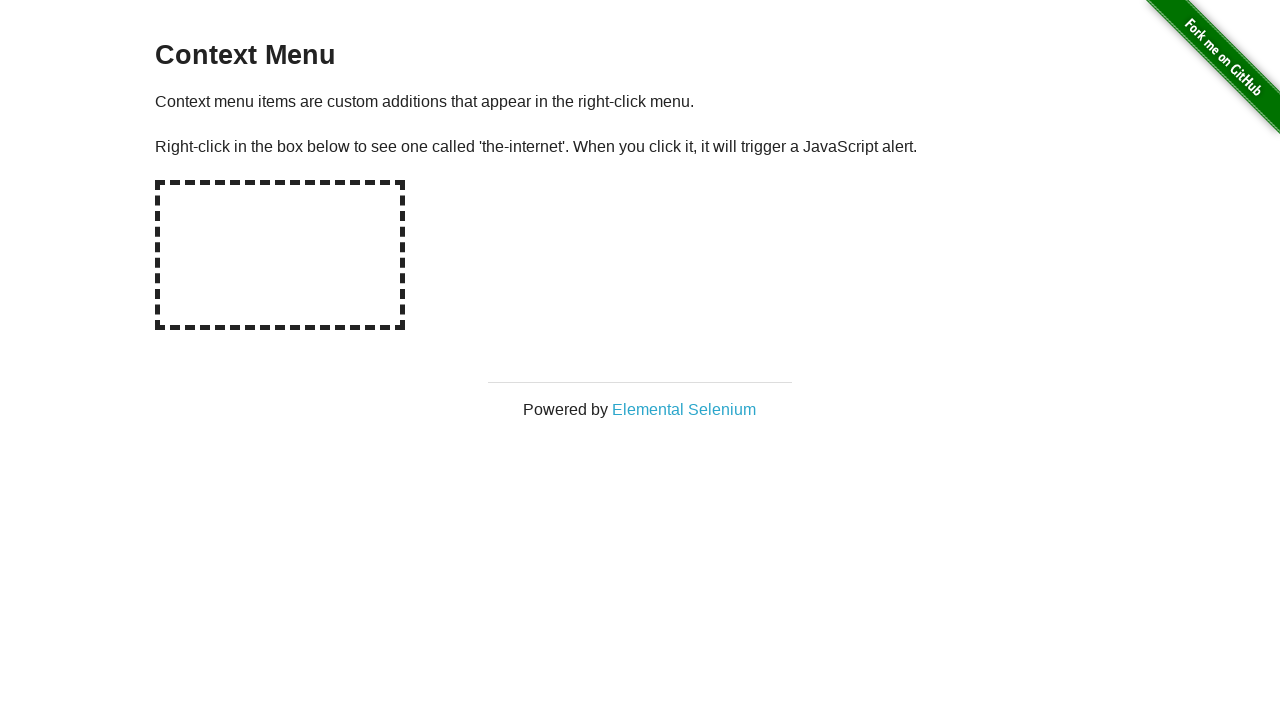

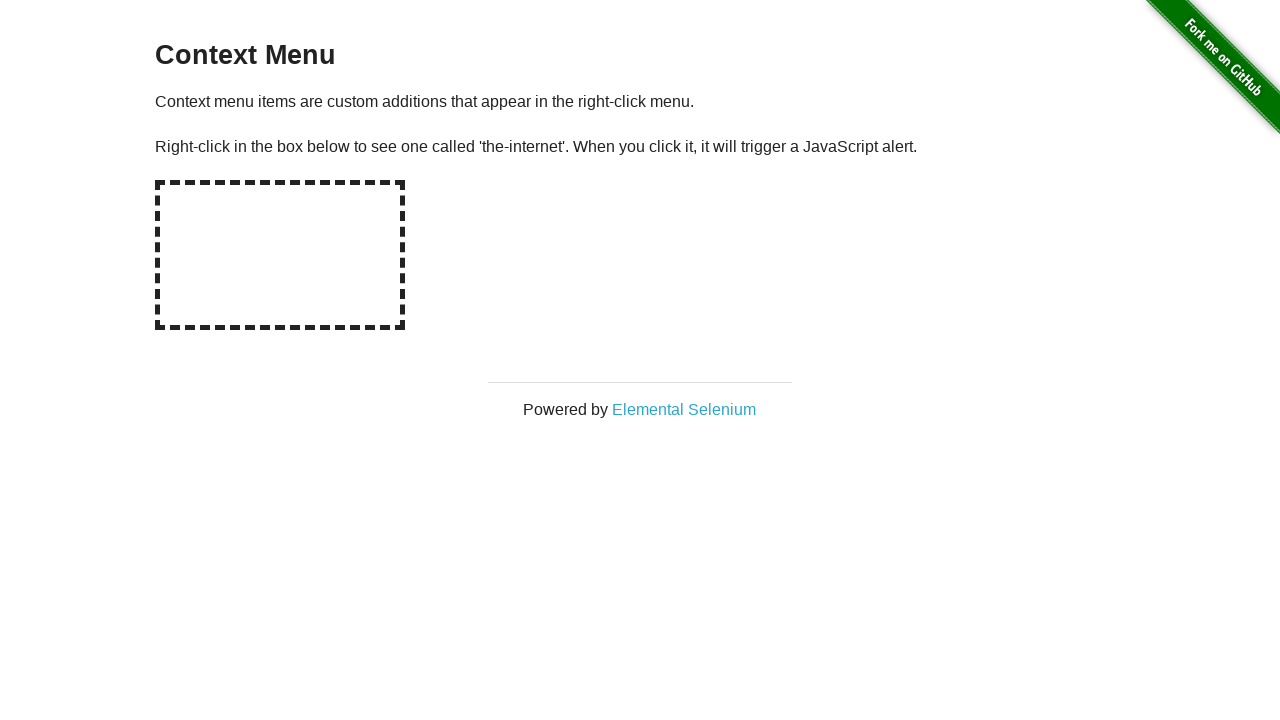